Tests element visibility by checking if various form elements (email textbox, education textarea, radio button, text label) are displayed and interacts with them accordingly.

Starting URL: https://automationfc.github.io/basic-form/index.html

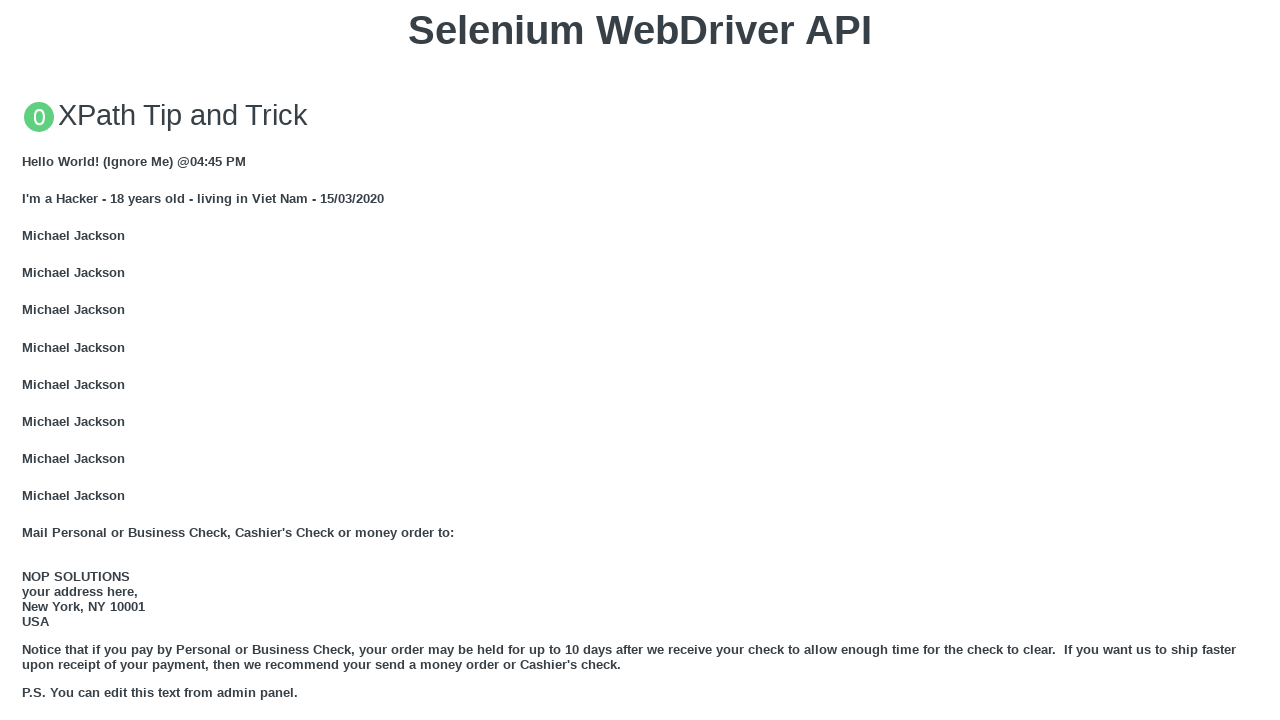

Navigated to basic form page
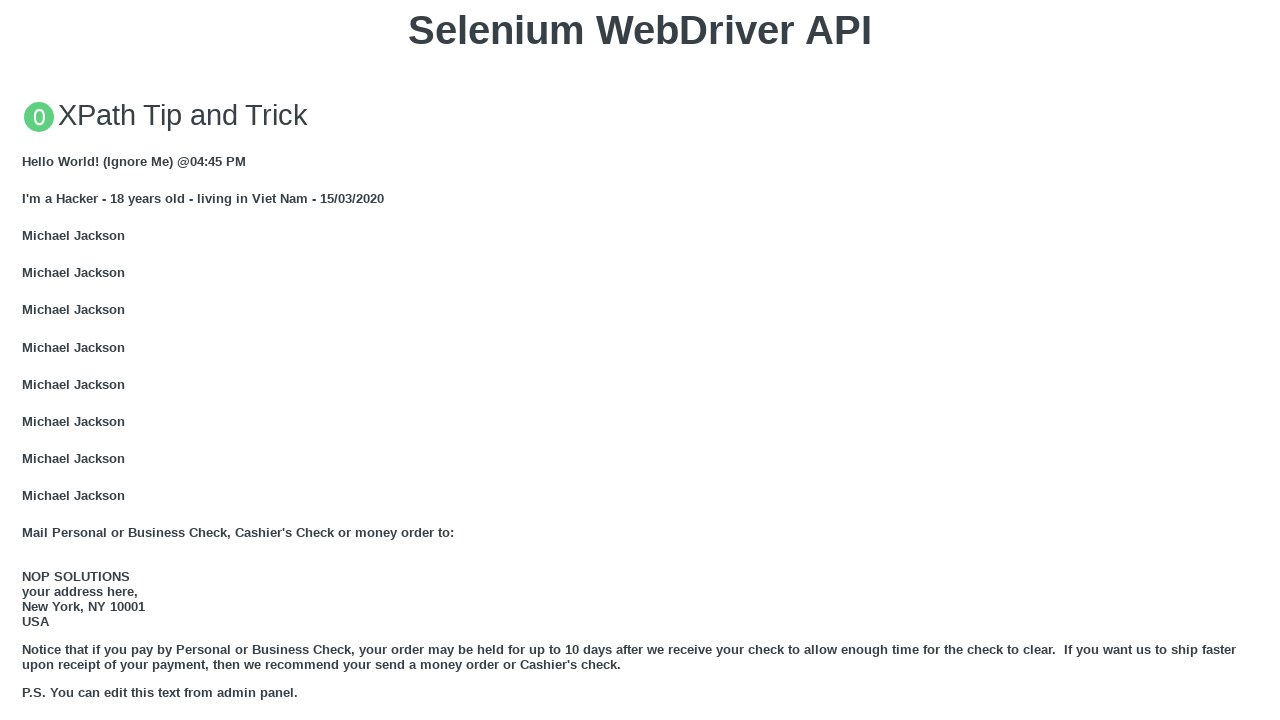

Email textbox is visible
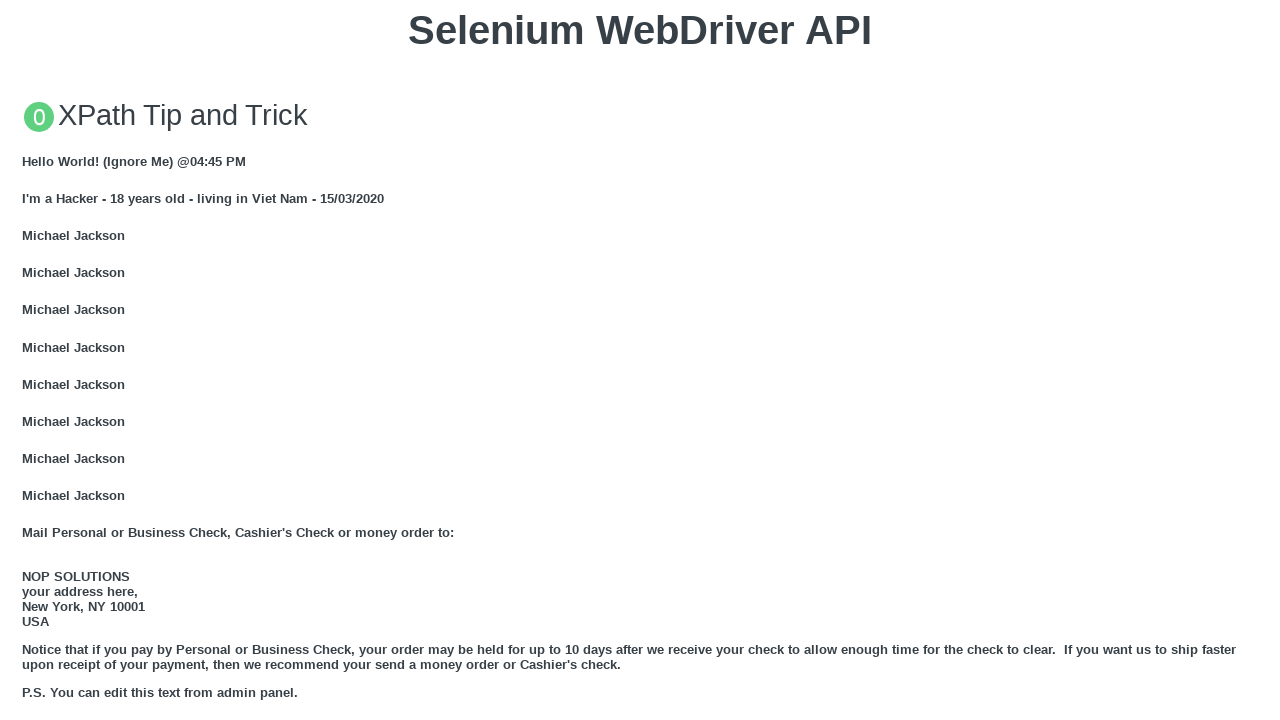

Filled email textbox with 'Automation Testing' on input#mail
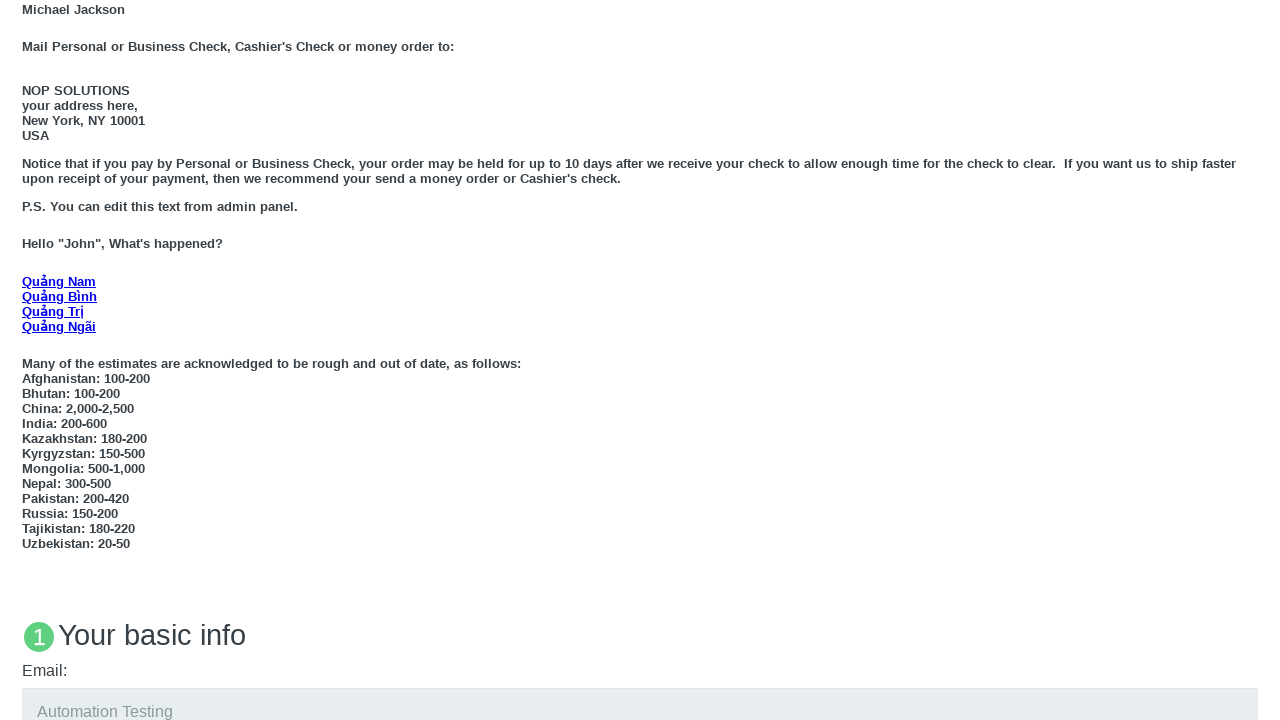

Education textarea is visible
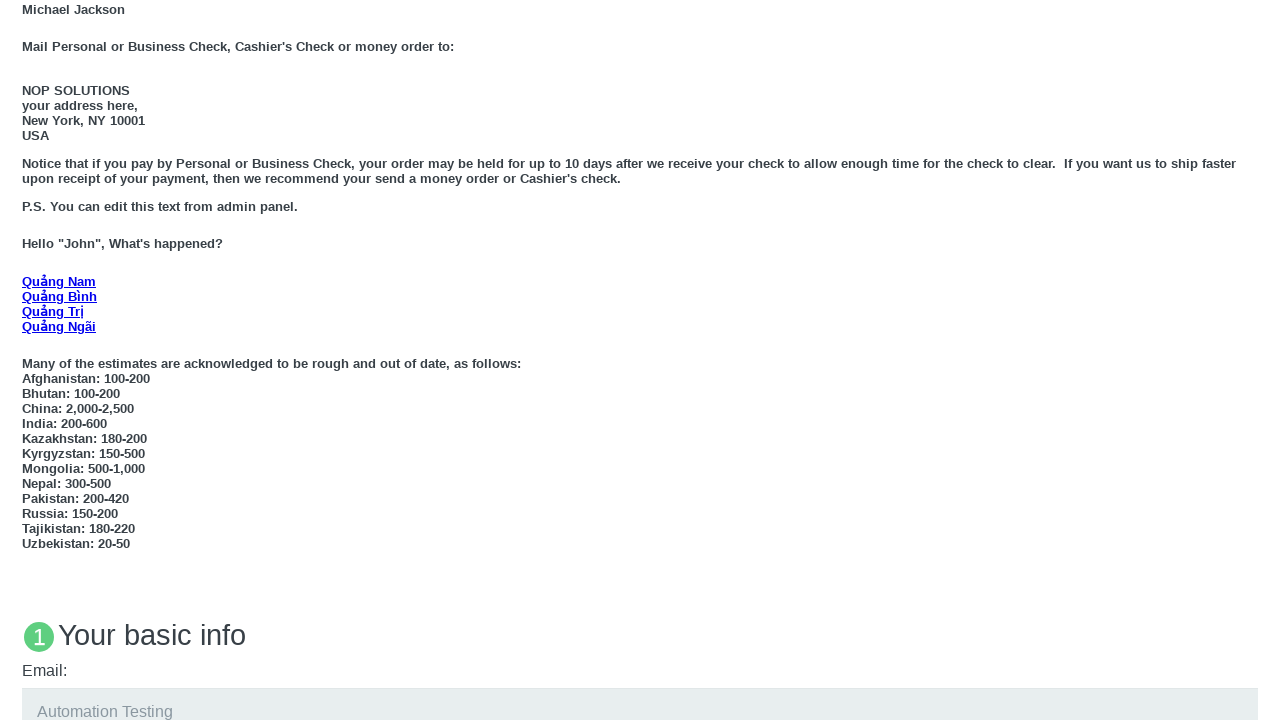

Filled education textarea with 'Automation Testing' on textarea#edu
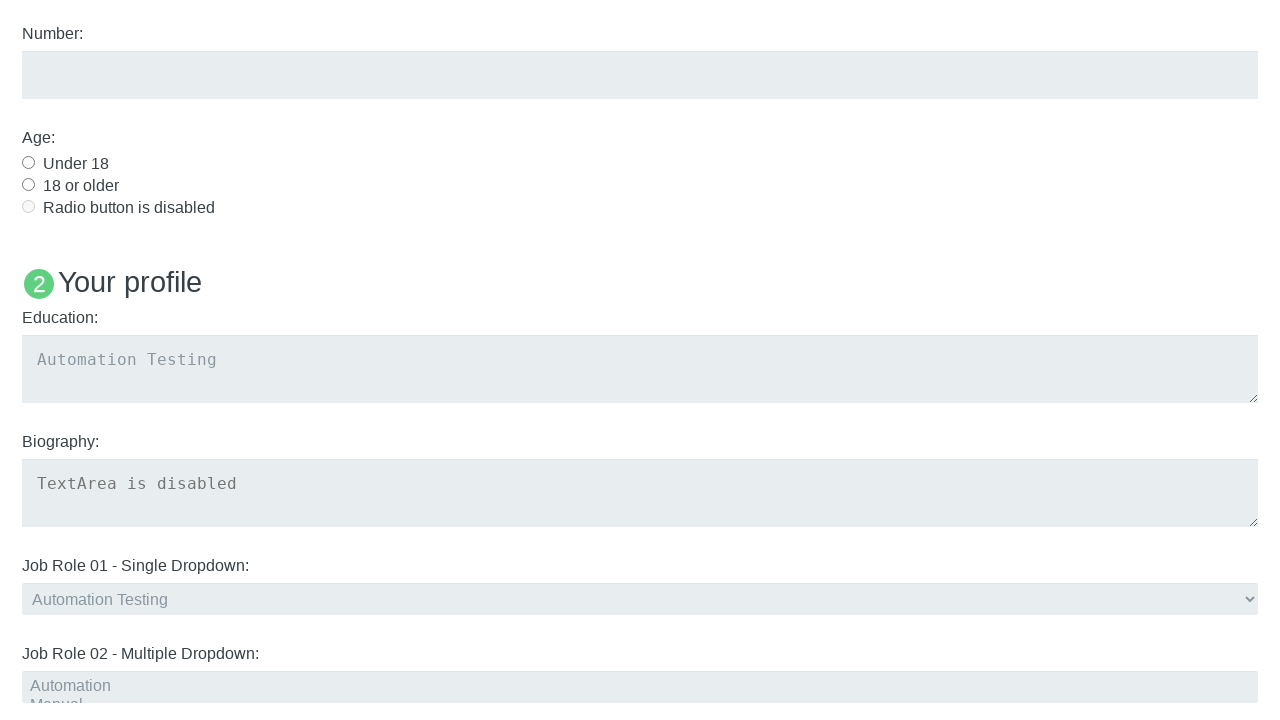

Under 18 radio button is visible
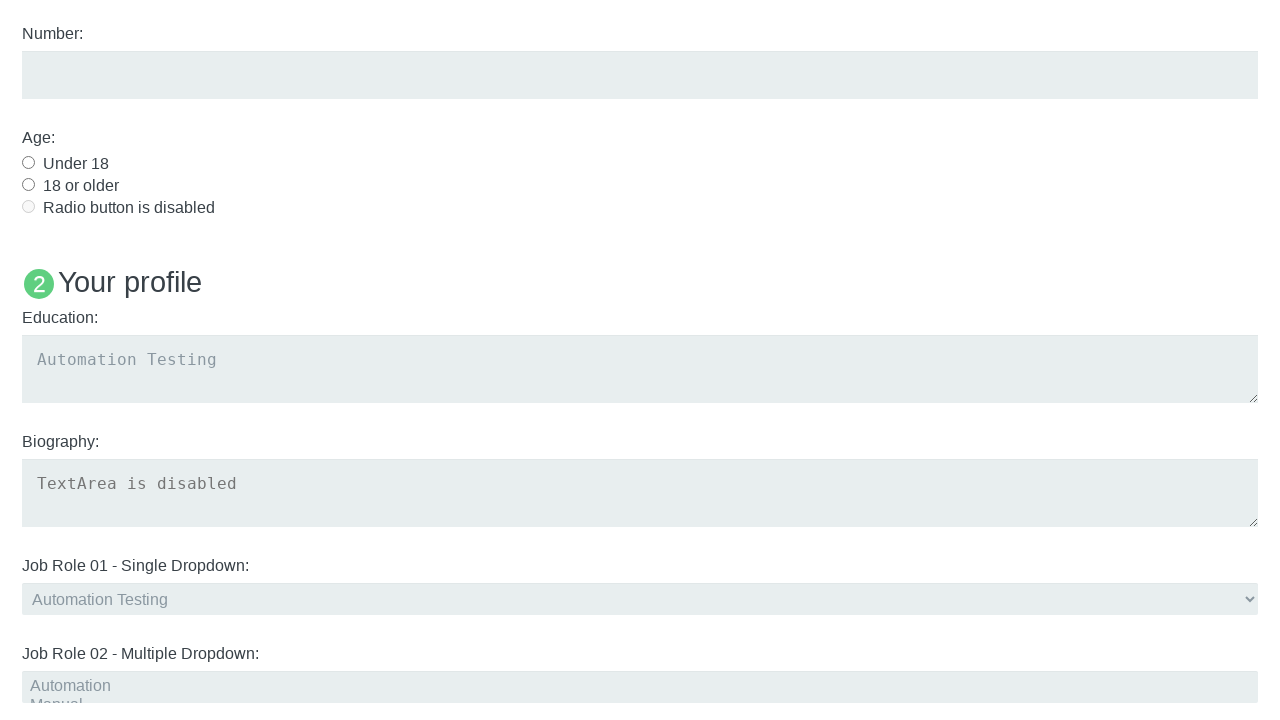

Clicked Under 18 radio button at (28, 162) on input#under_18
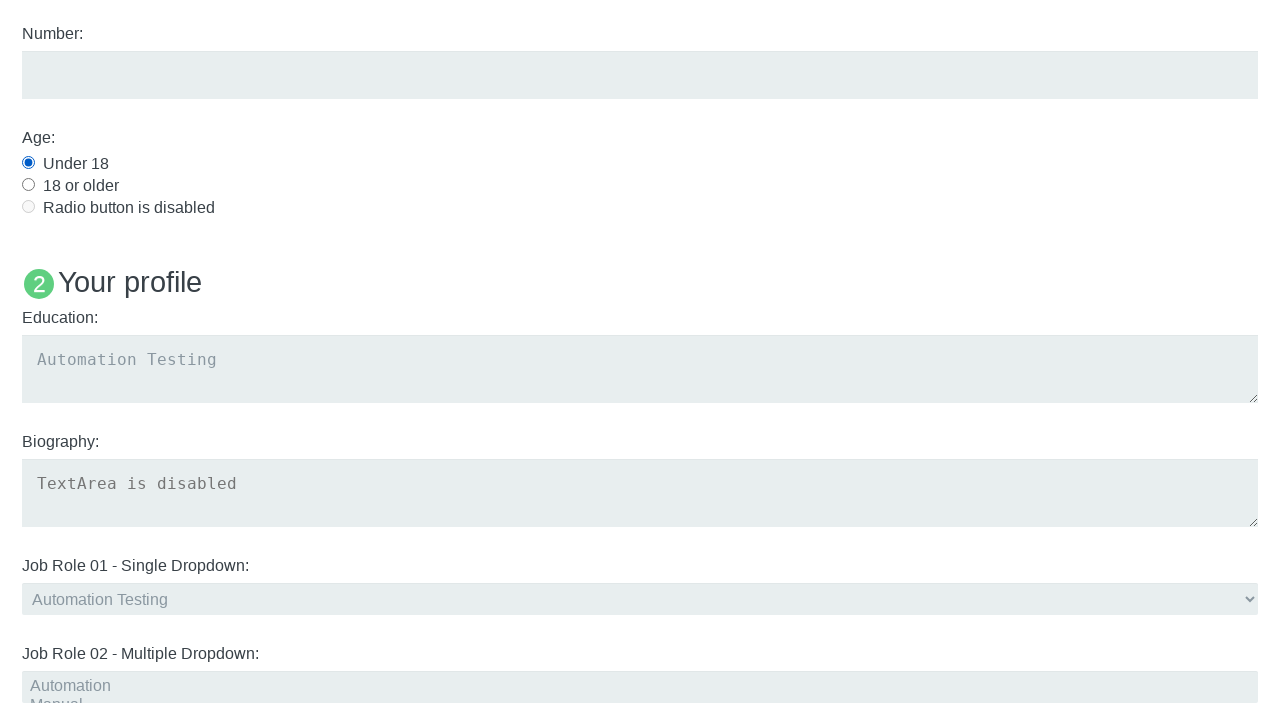

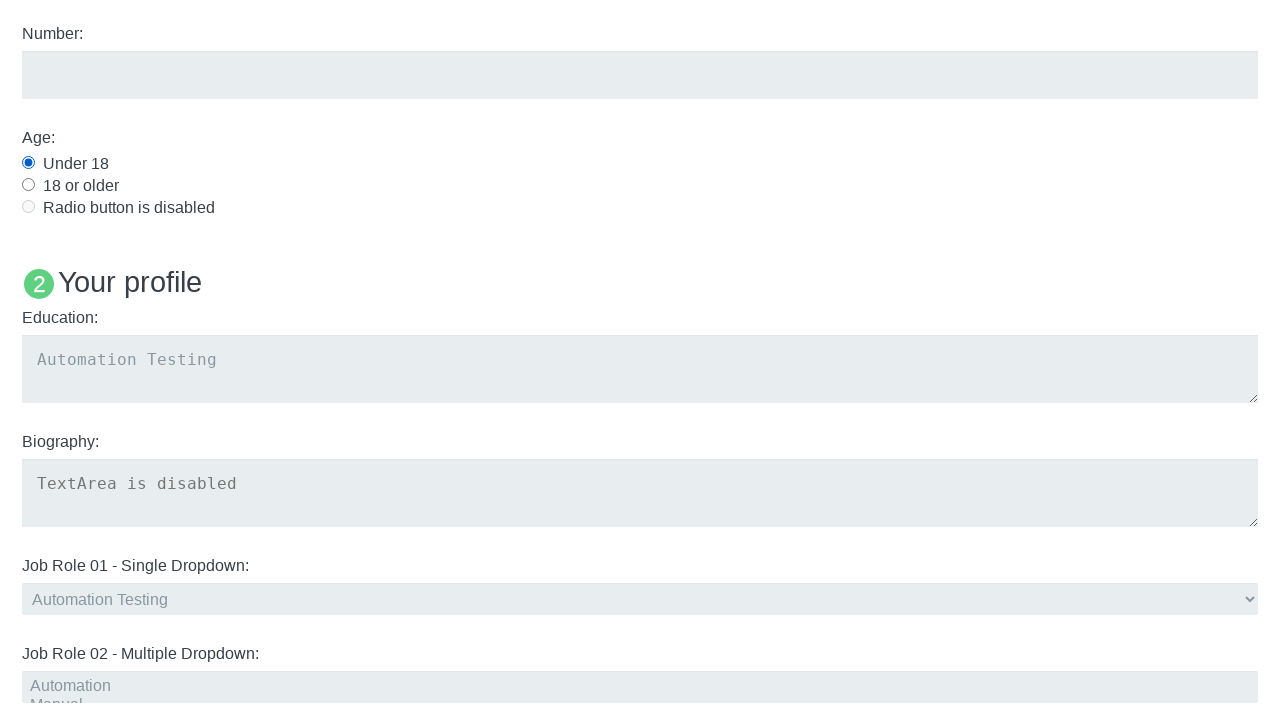